Tests a practice form by checking a checkbox, selecting radio button and dropdown options, filling a password field, submitting the form, then navigating to a shop page and adding a product to cart.

Starting URL: https://rahulshettyacademy.com/angularpractice/

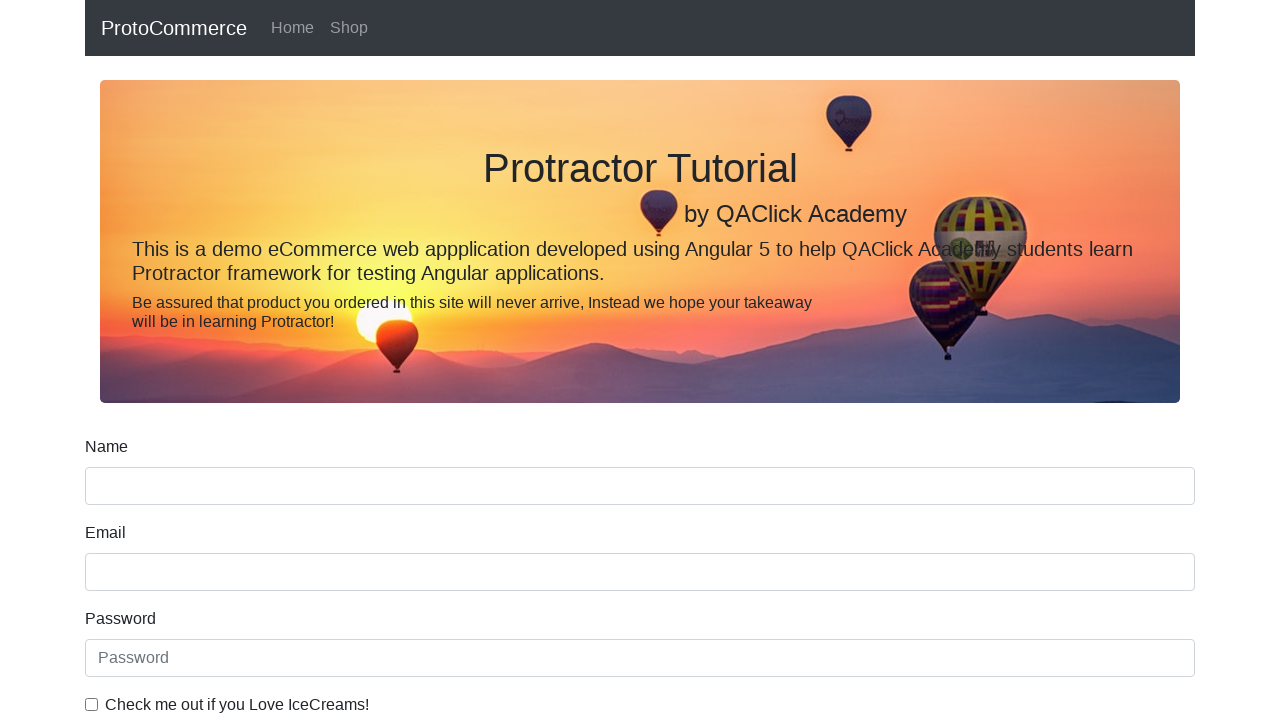

Checked the ice cream checkbox at (92, 704) on internal:label="Check me out if you Love IceCreams!"i
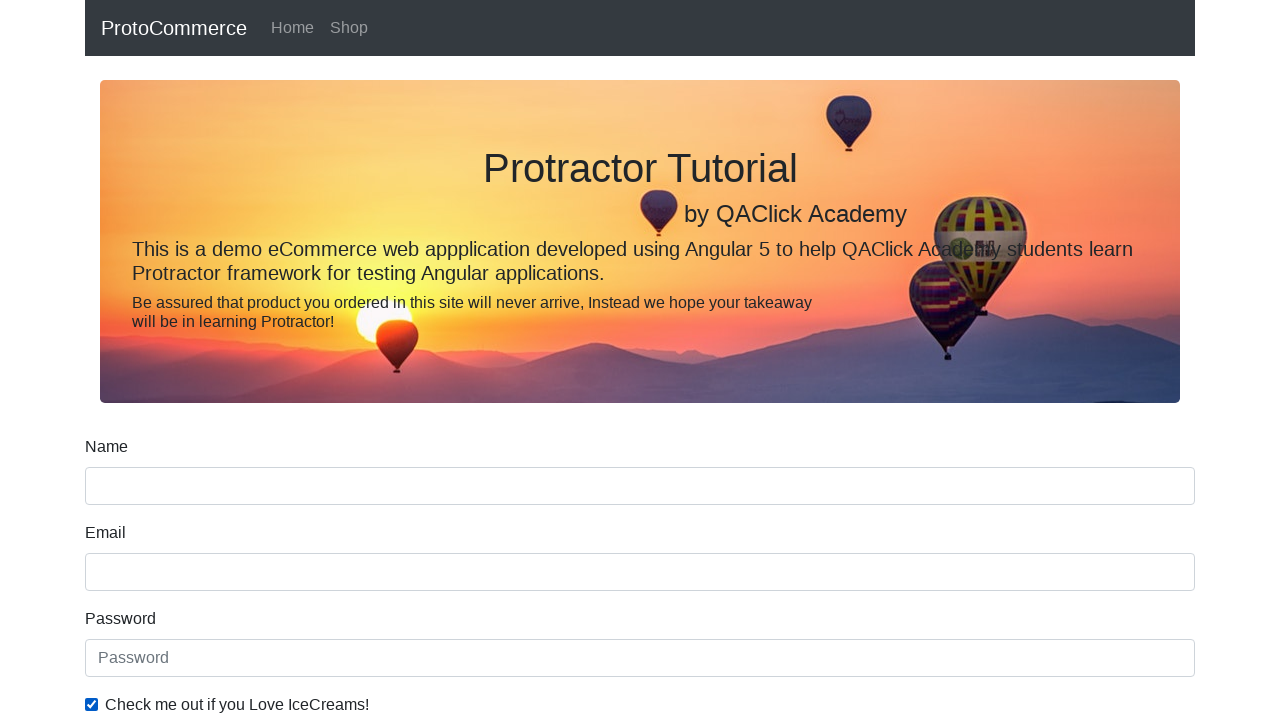

Selected 'Employed' radio button at (326, 360) on internal:label="Employed"i
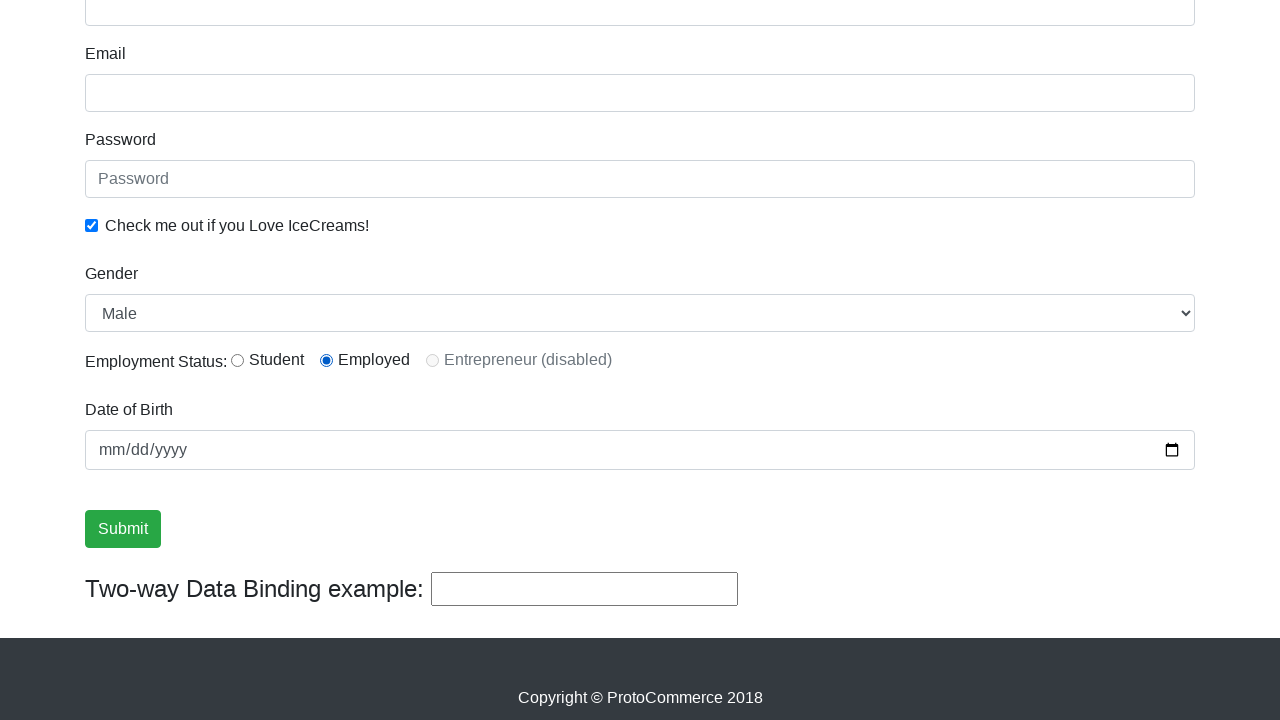

Selected 'Female' from Gender dropdown on internal:label="Gender"i
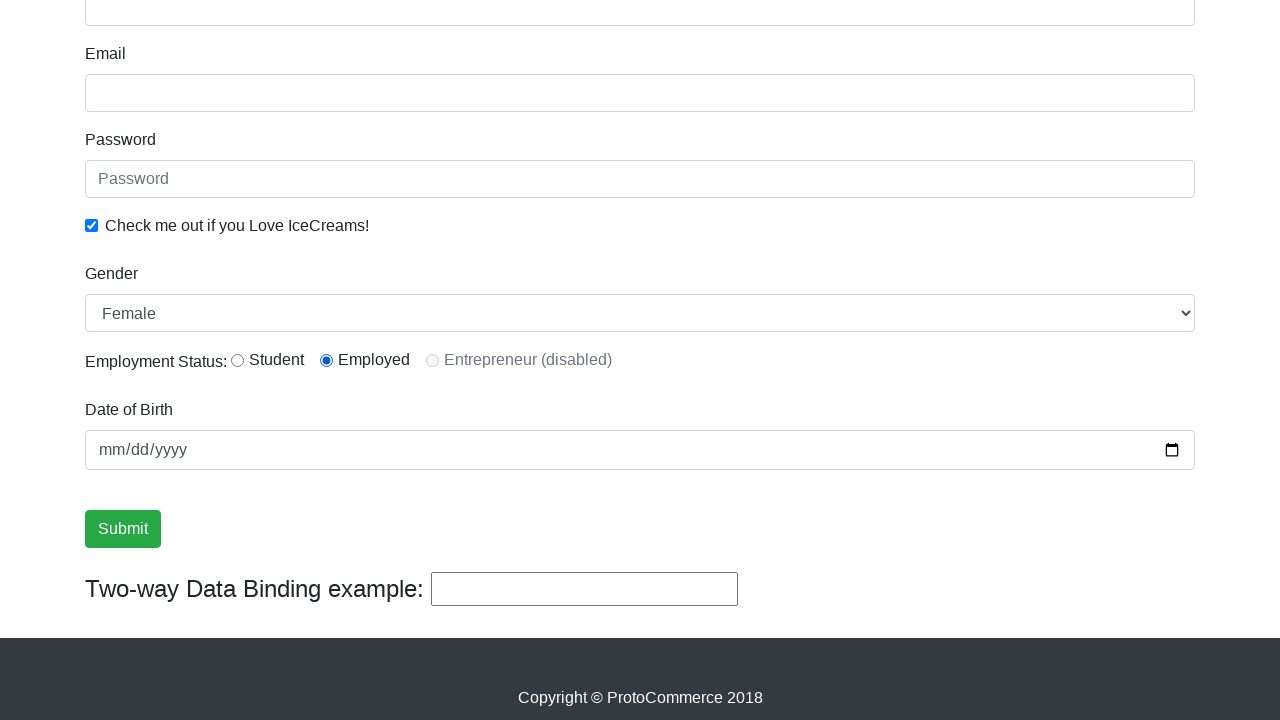

Filled password field with 'abc123' on internal:attr=[placeholder="Password"i]
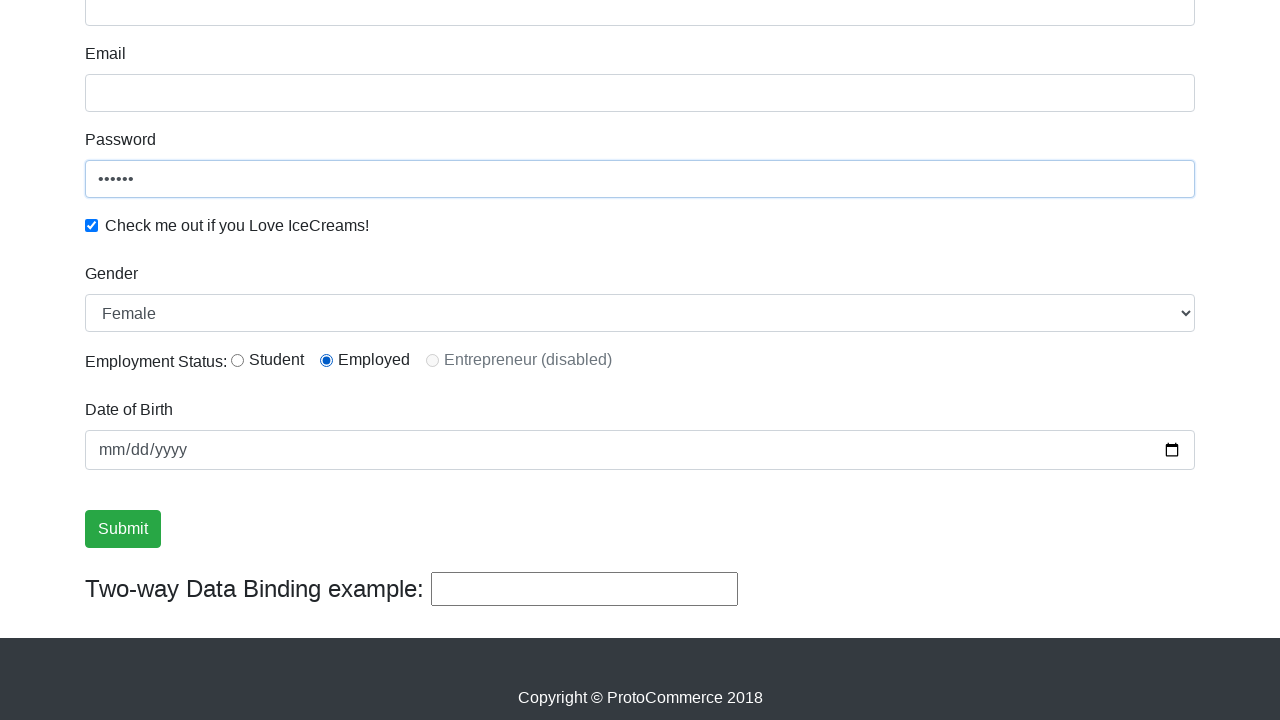

Clicked Submit button to submit the form at (123, 529) on internal:role=button[name="Submit"i]
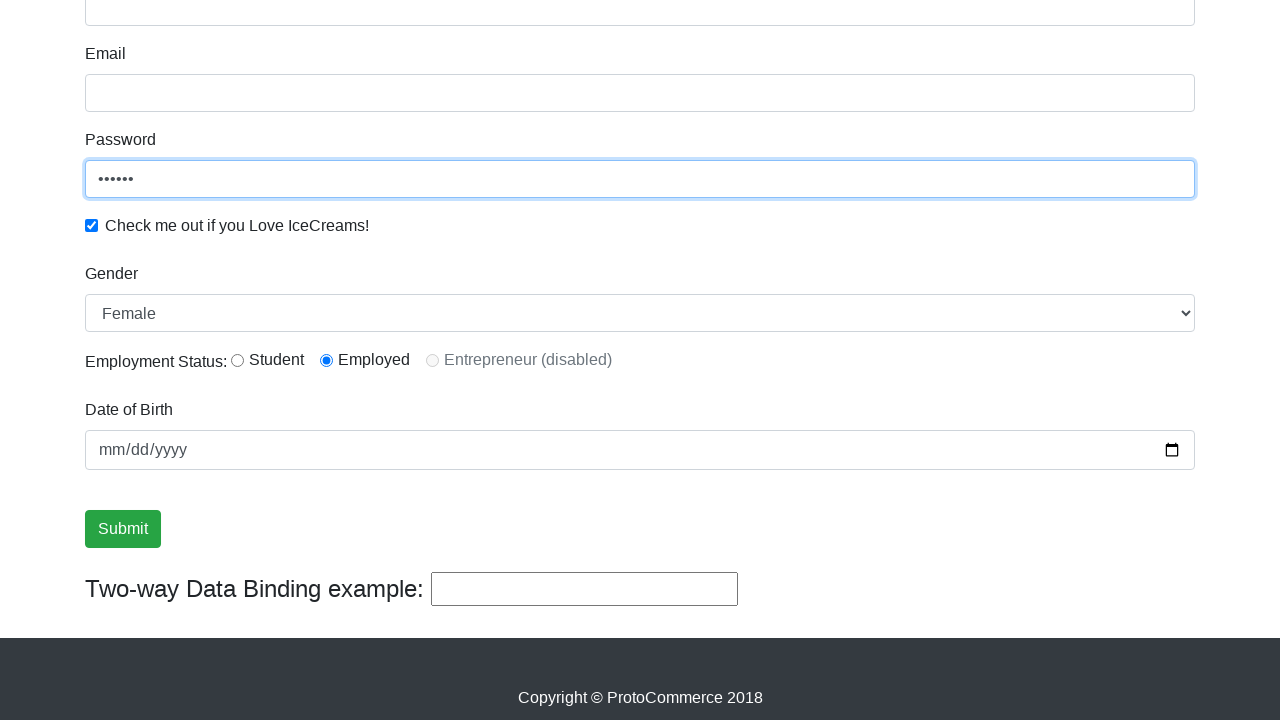

Verified success message is visible after form submission
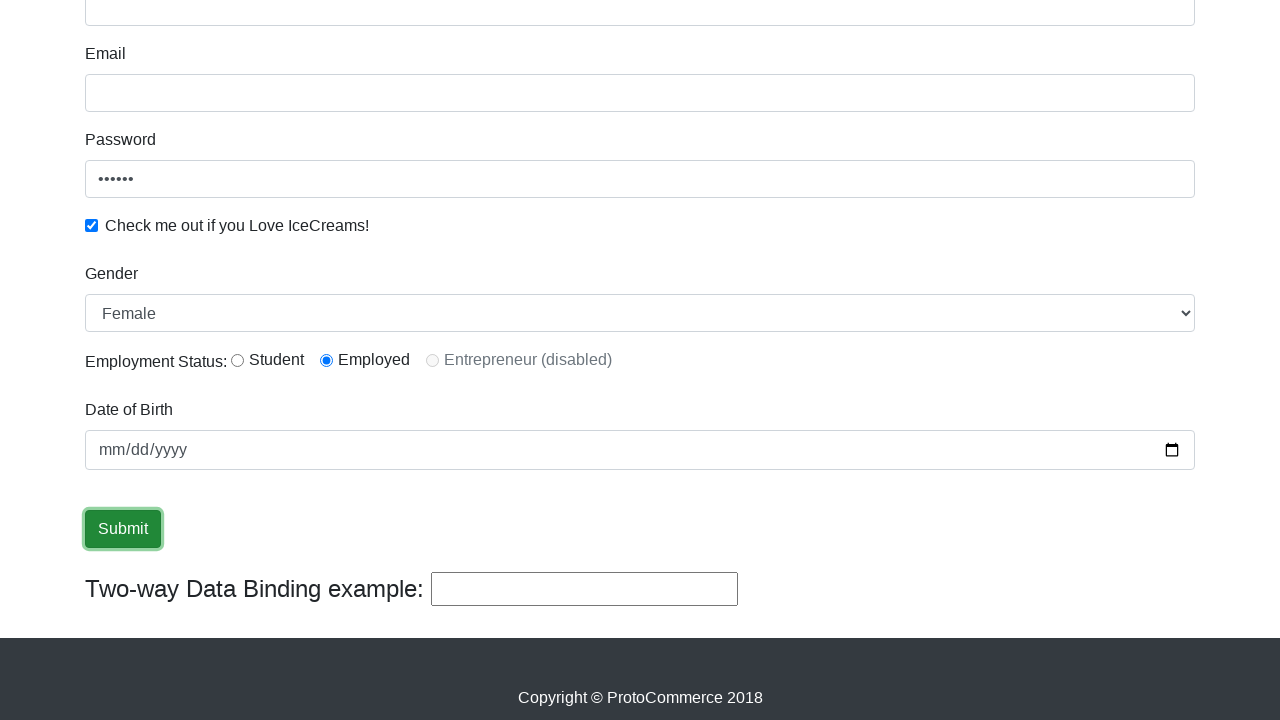

Clicked Shop link to navigate to shop page at (349, 28) on internal:role=link[name="Shop"i]
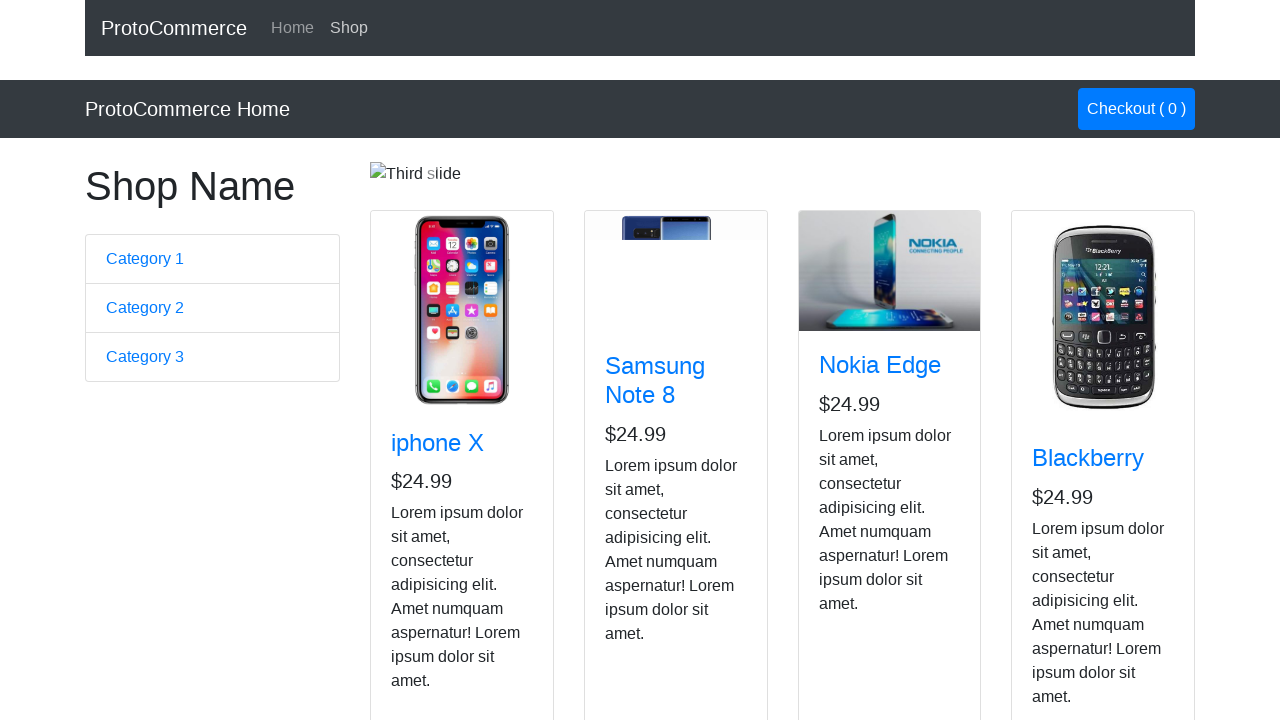

Added Nokia Edge product to cart at (854, 528) on app-card >> internal:has-text="Nokia Edge"i >> internal:role=button
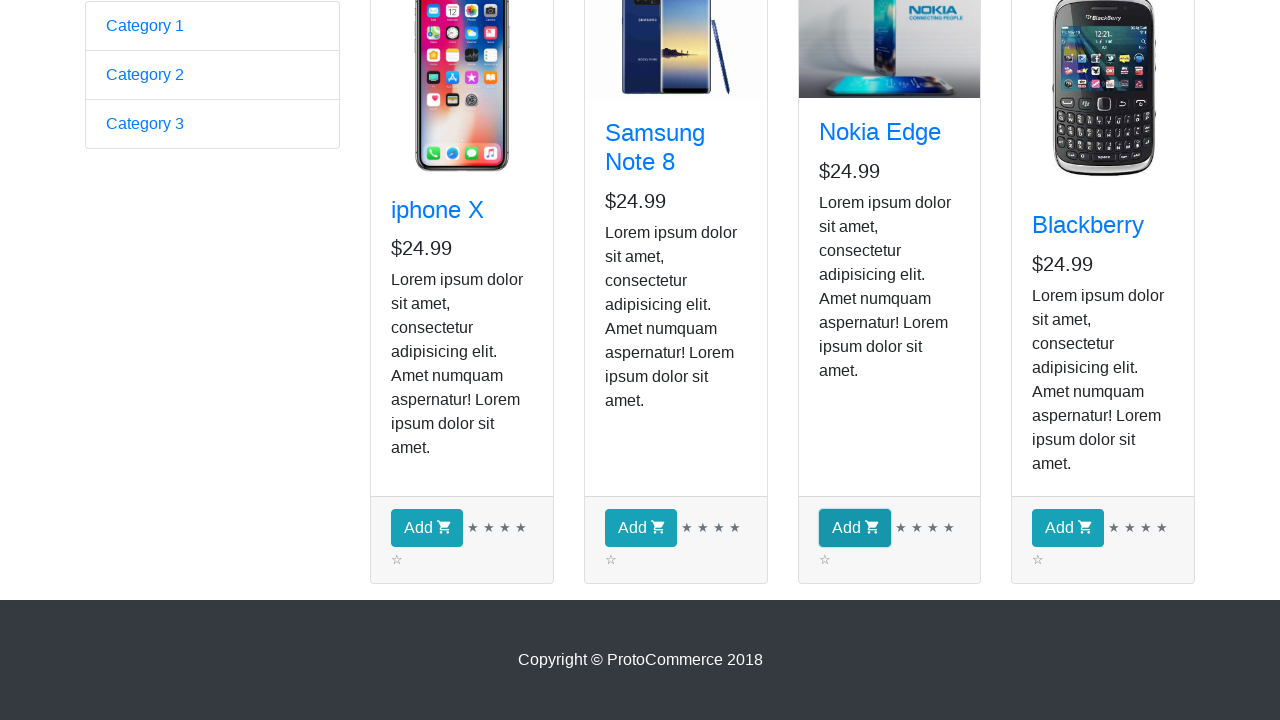

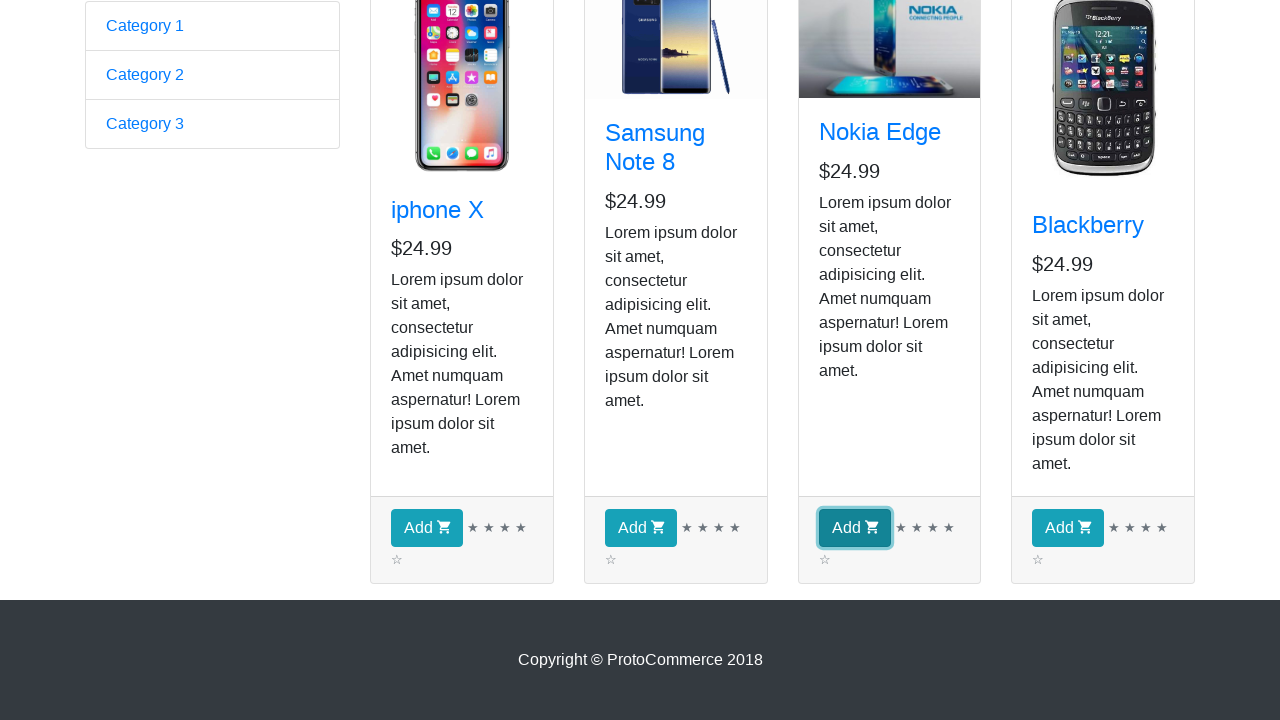